Tests sending the TAB key using keyboard actions and verifies the page displays the correct key was pressed

Starting URL: http://the-internet.herokuapp.com/key_presses

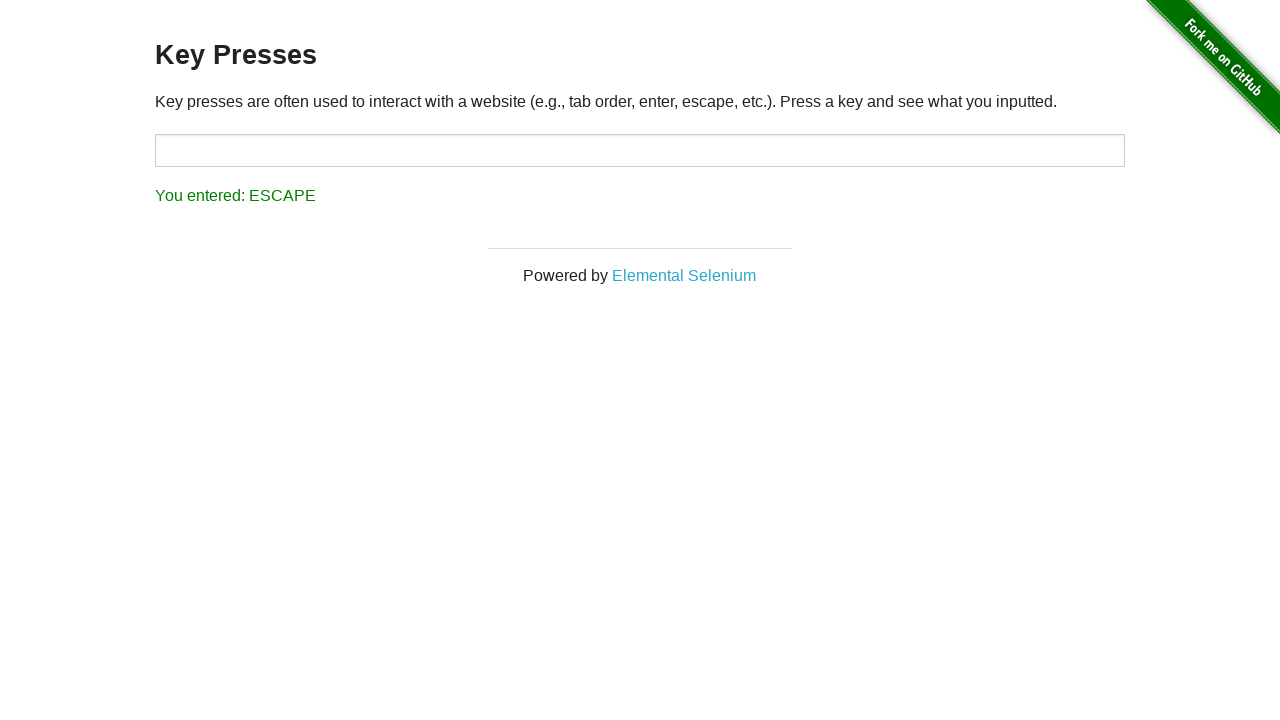

Pressed the TAB key
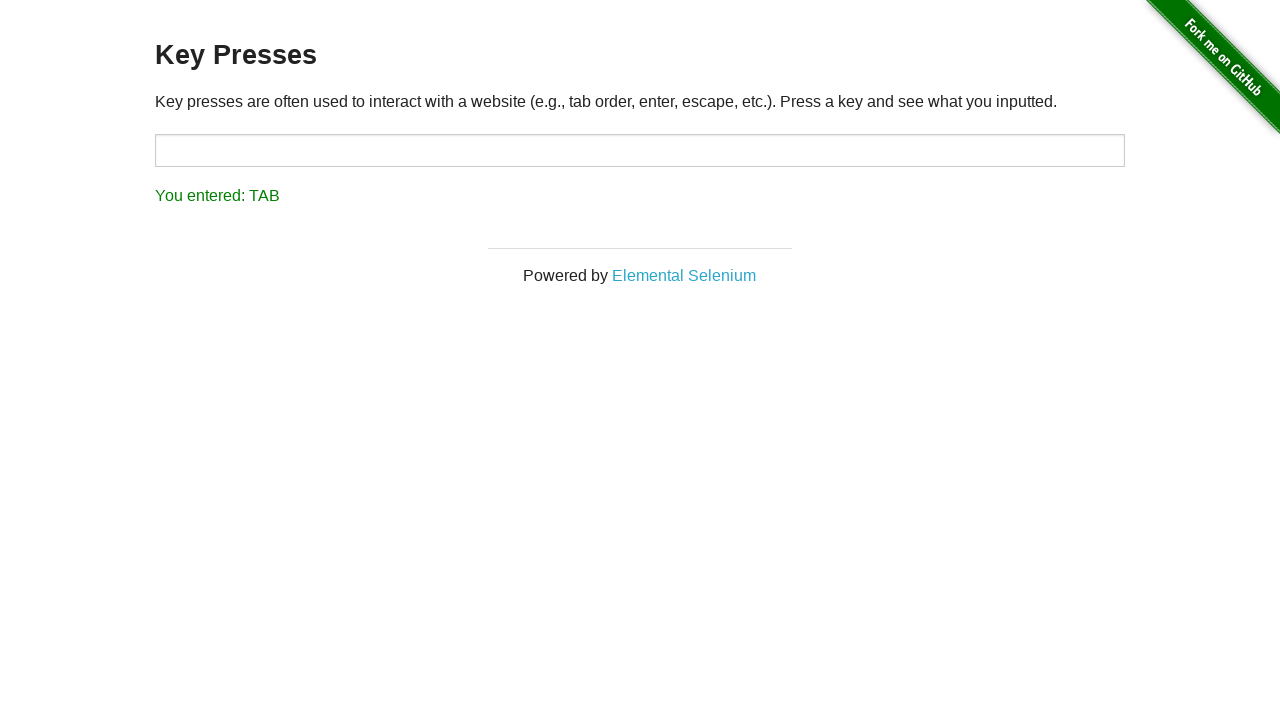

Retrieved result text from #result element
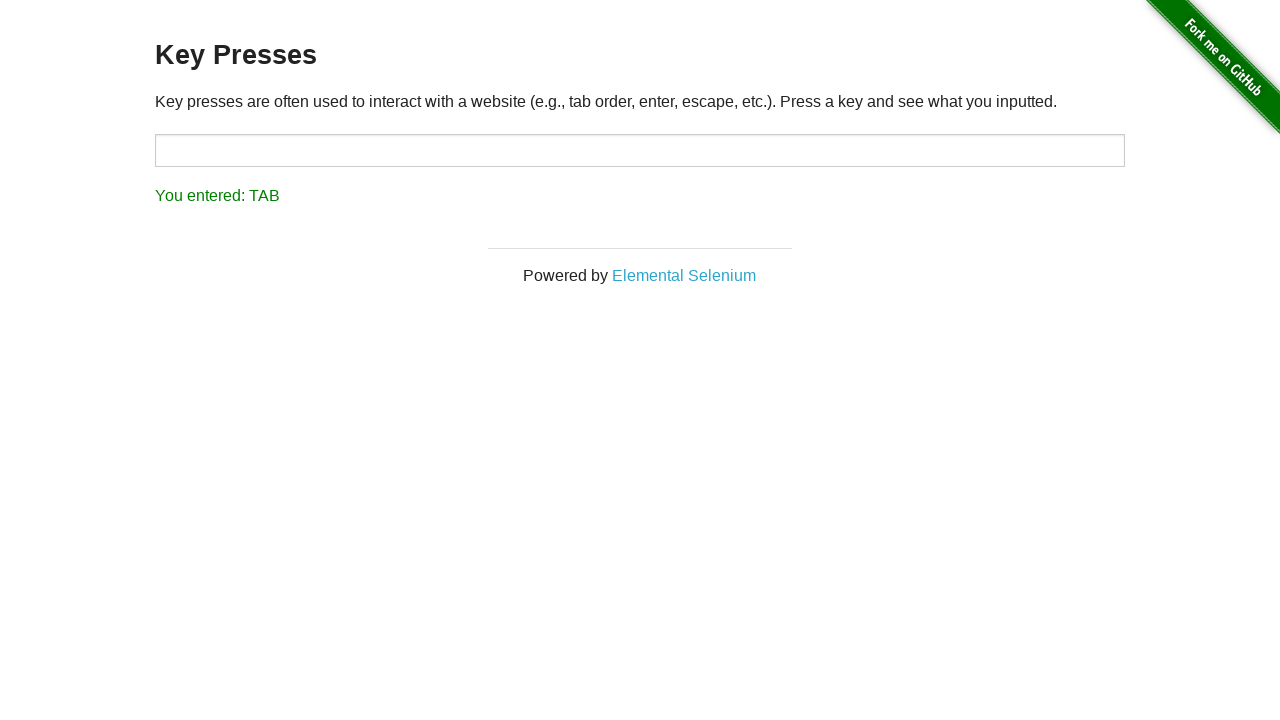

Verified that result text correctly shows 'You entered: TAB'
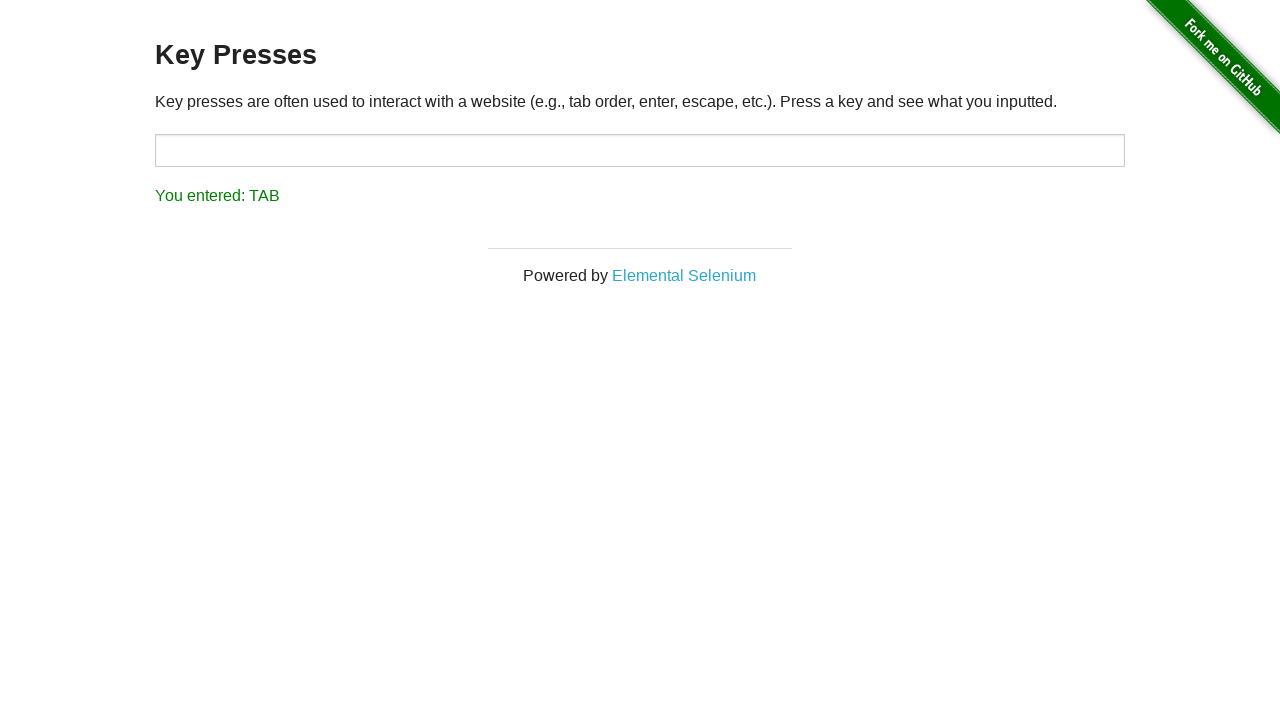

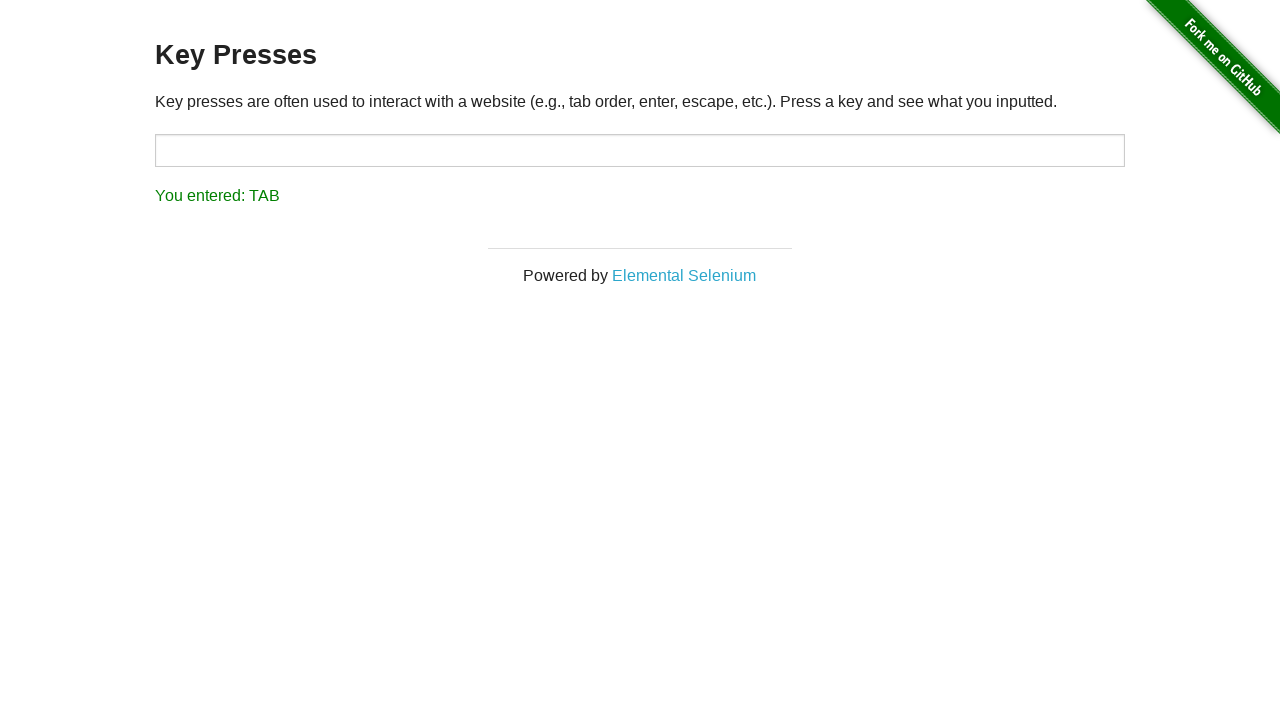